Navigates to automationtalks.com and verifies the page loads by checking the title

Starting URL: https://automationtalks.com/

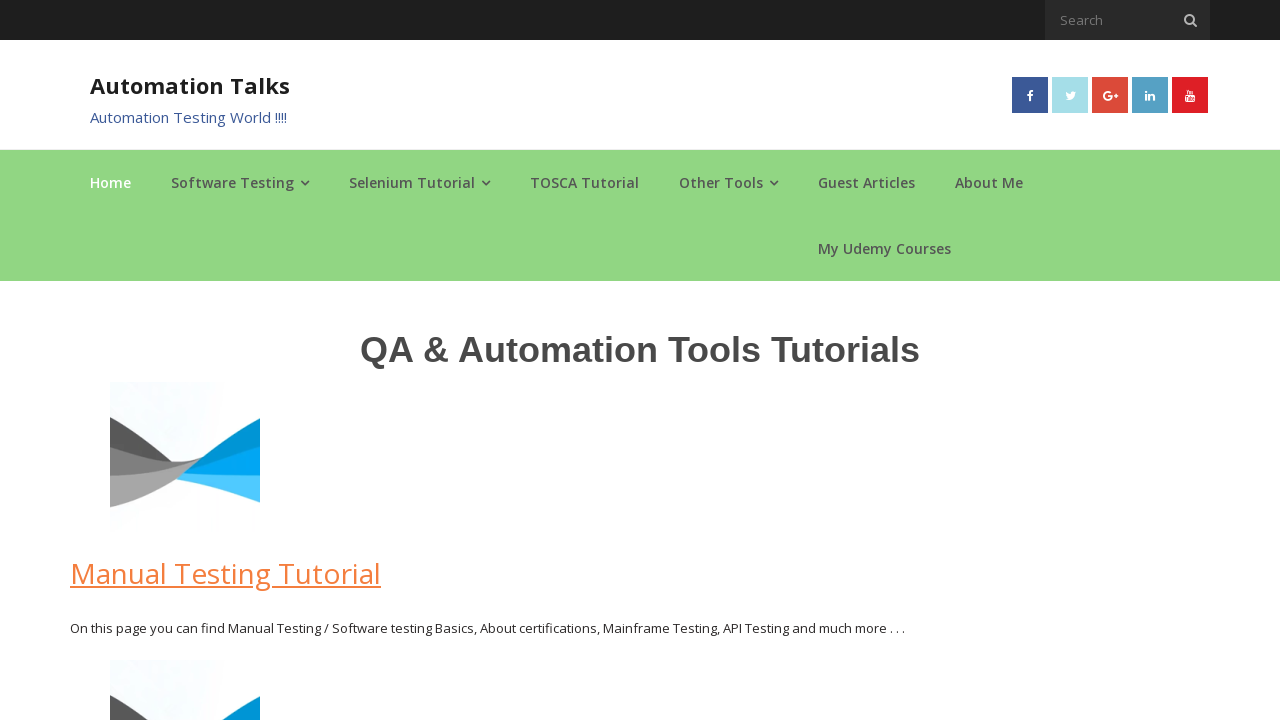

Navigated to https://automationtalks.com/
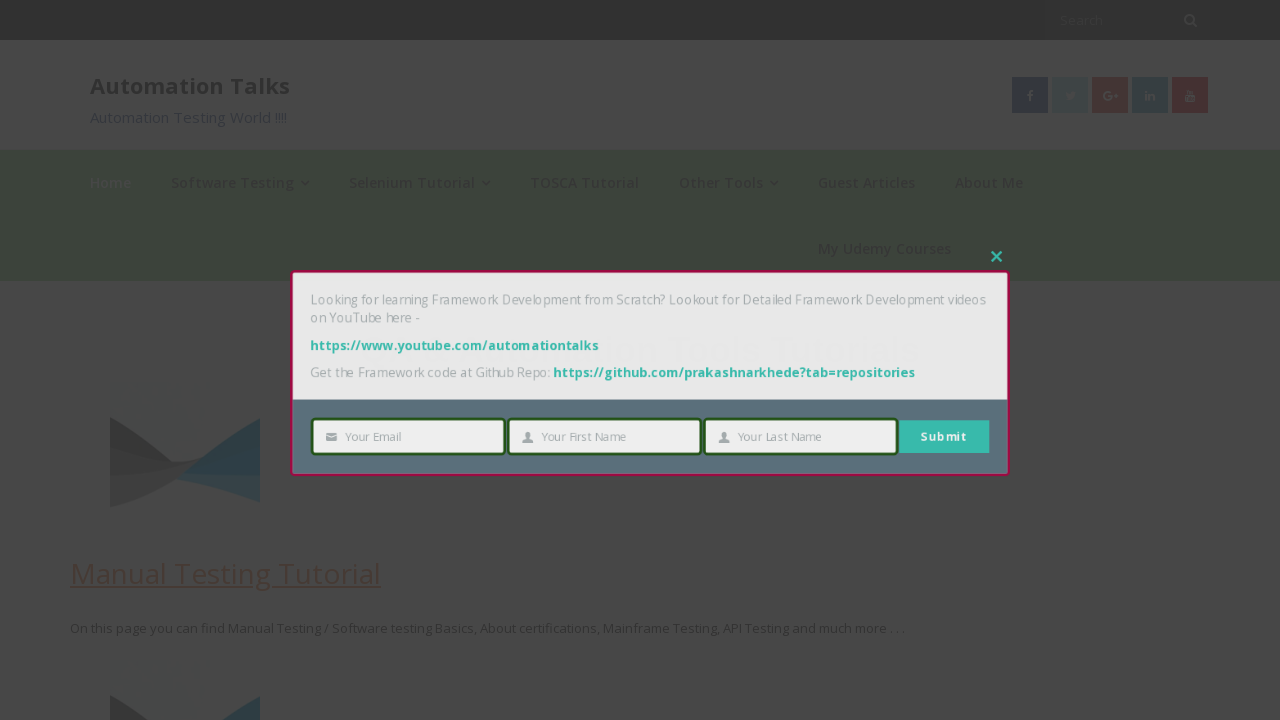

Retrieved page title
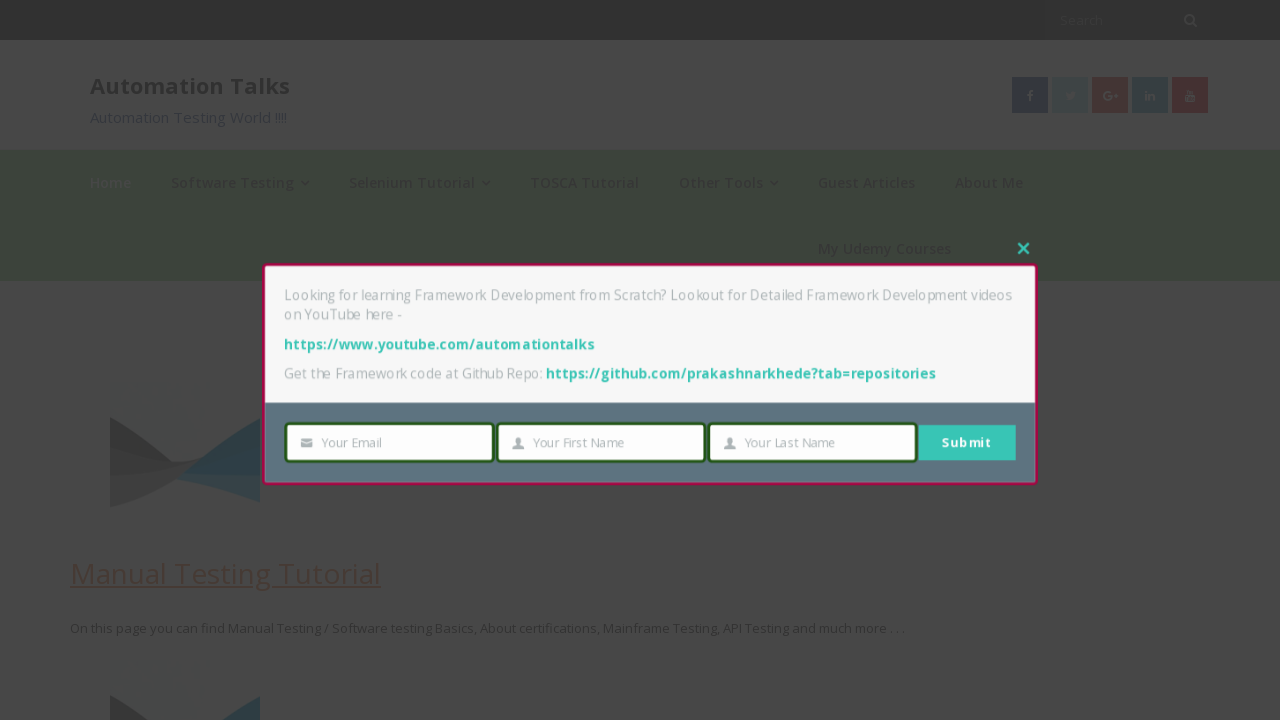

Verified page title: AutomationTalks - Learn Automation Testing
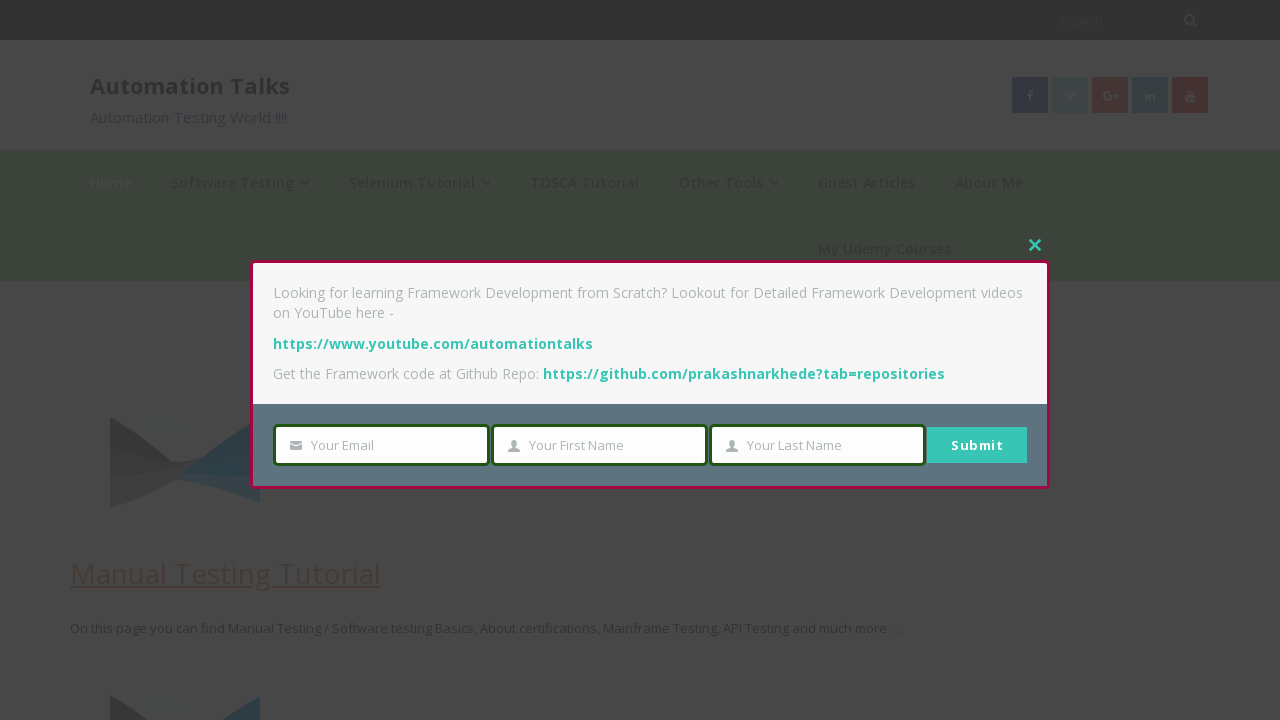

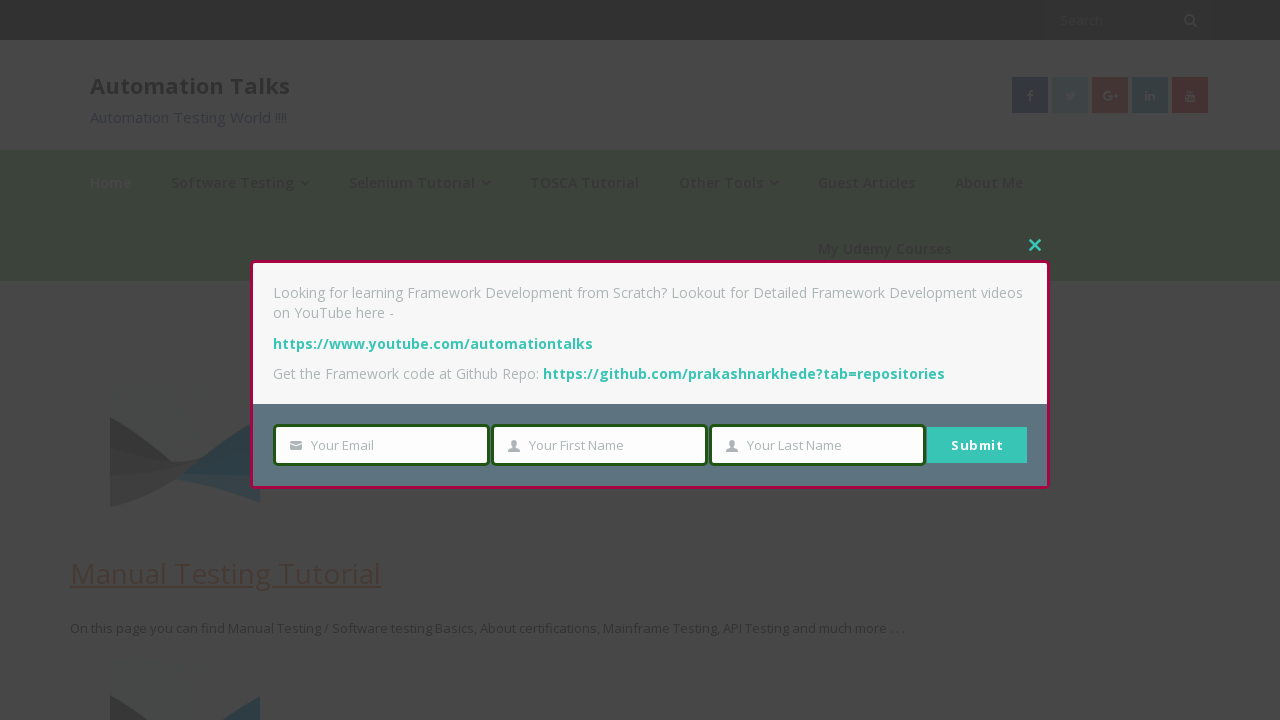